Tests jQuery UI datepicker by clicking the input field to open the calendar and selecting a date 5 days in the future

Starting URL: https://jqueryui.com/datepicker/

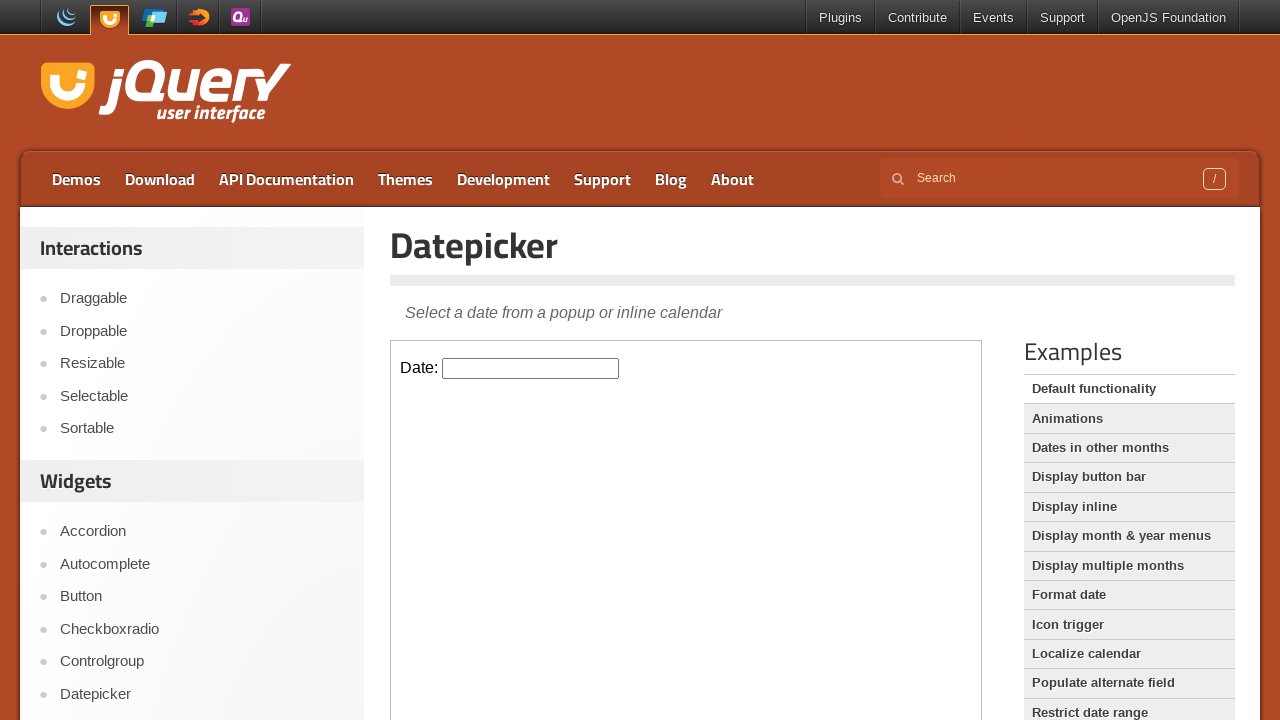

Located the demo iframe for jQuery UI datepicker
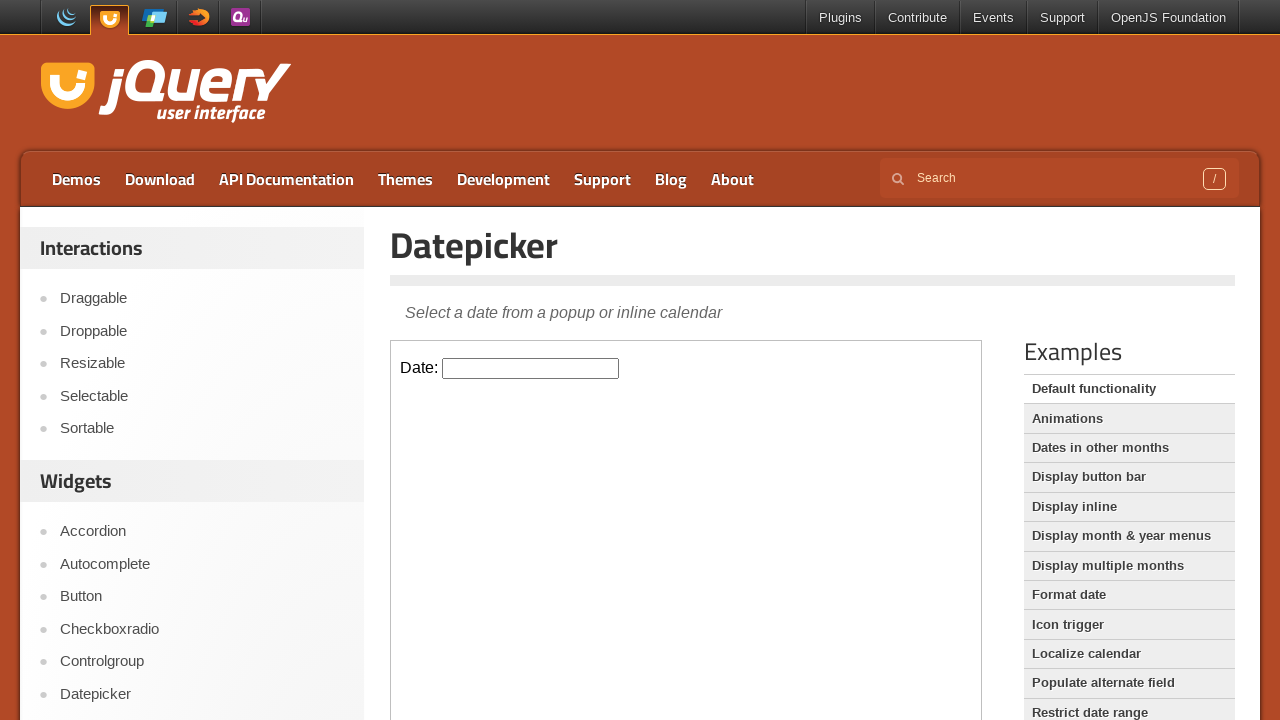

Clicked the datepicker input field to open the calendar at (531, 368) on .demo-frame >> internal:control=enter-frame >> #datepicker
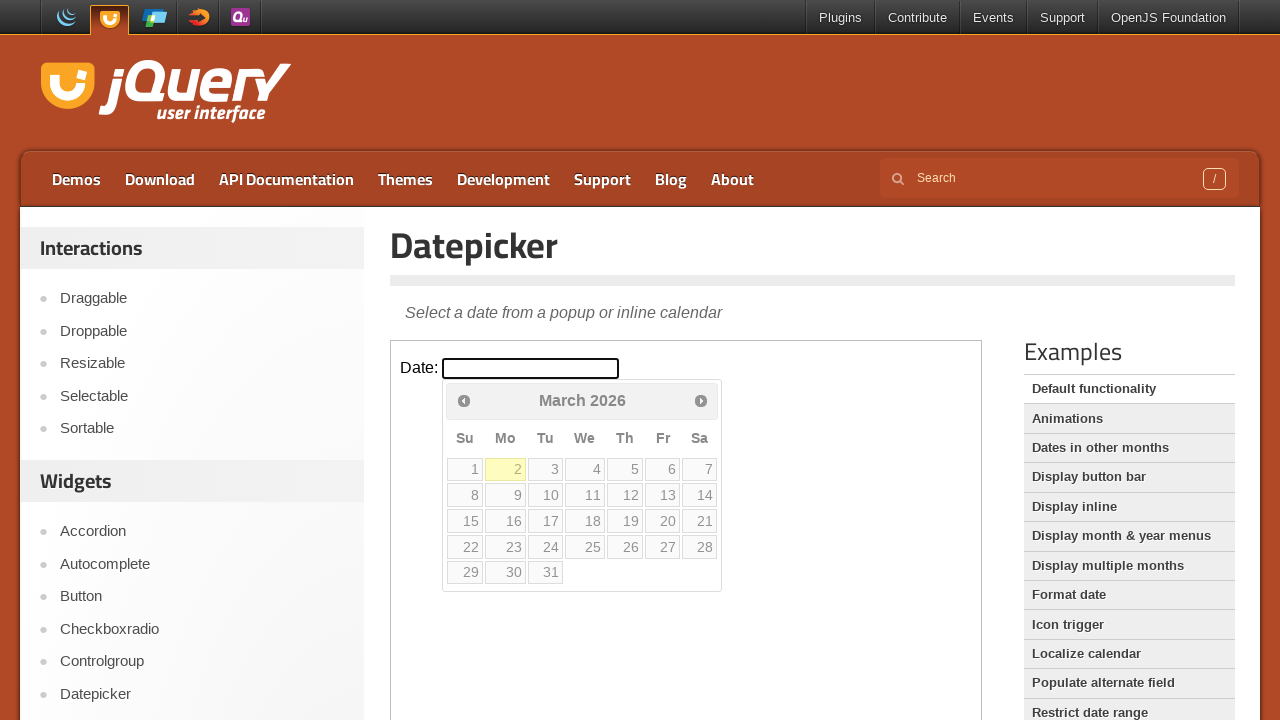

Calculated target date: 7 (5 days from today)
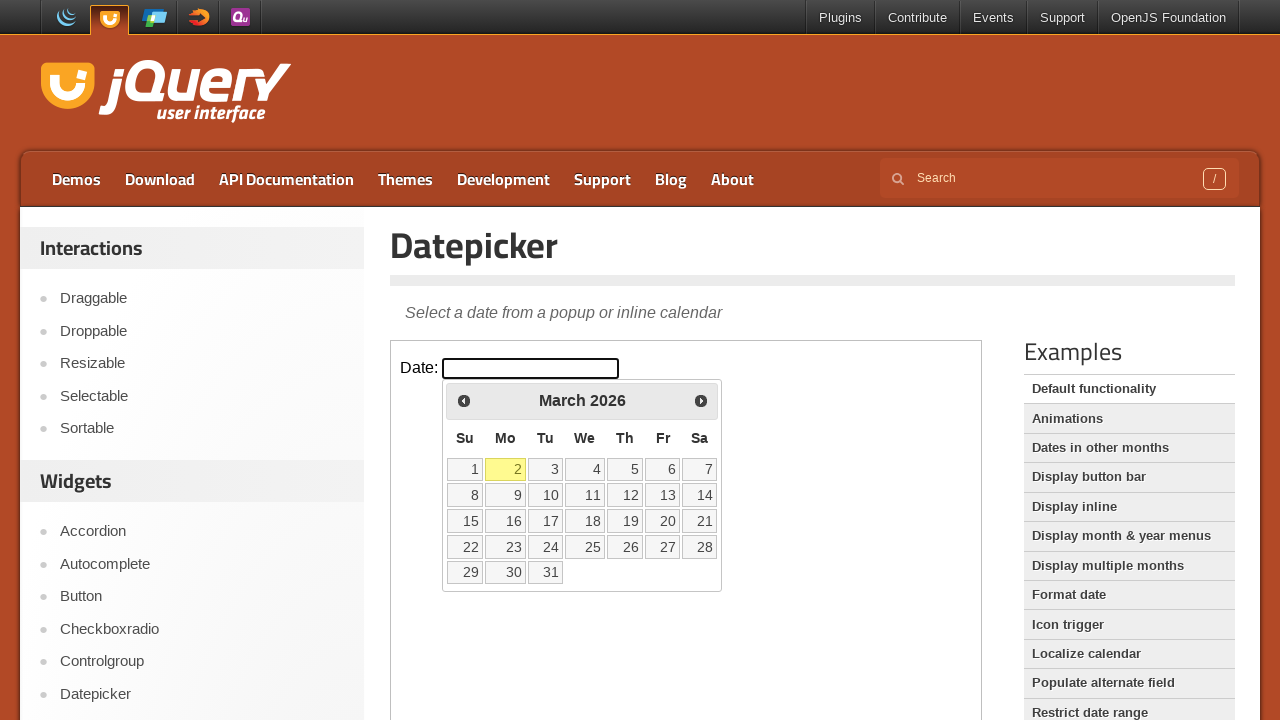

Located all available date cells in the calendar
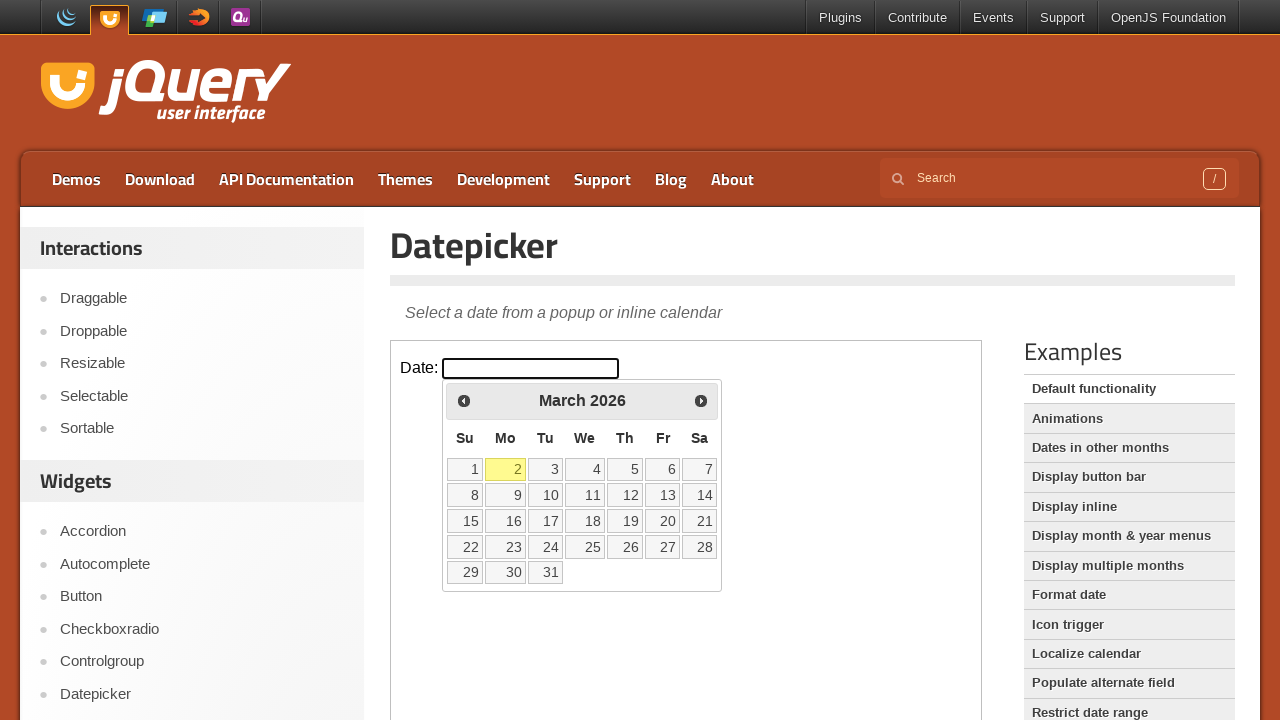

Selected date 7 from the calendar at (700, 469) on .demo-frame >> internal:control=enter-frame >> xpath=//table[@class='ui-datepick
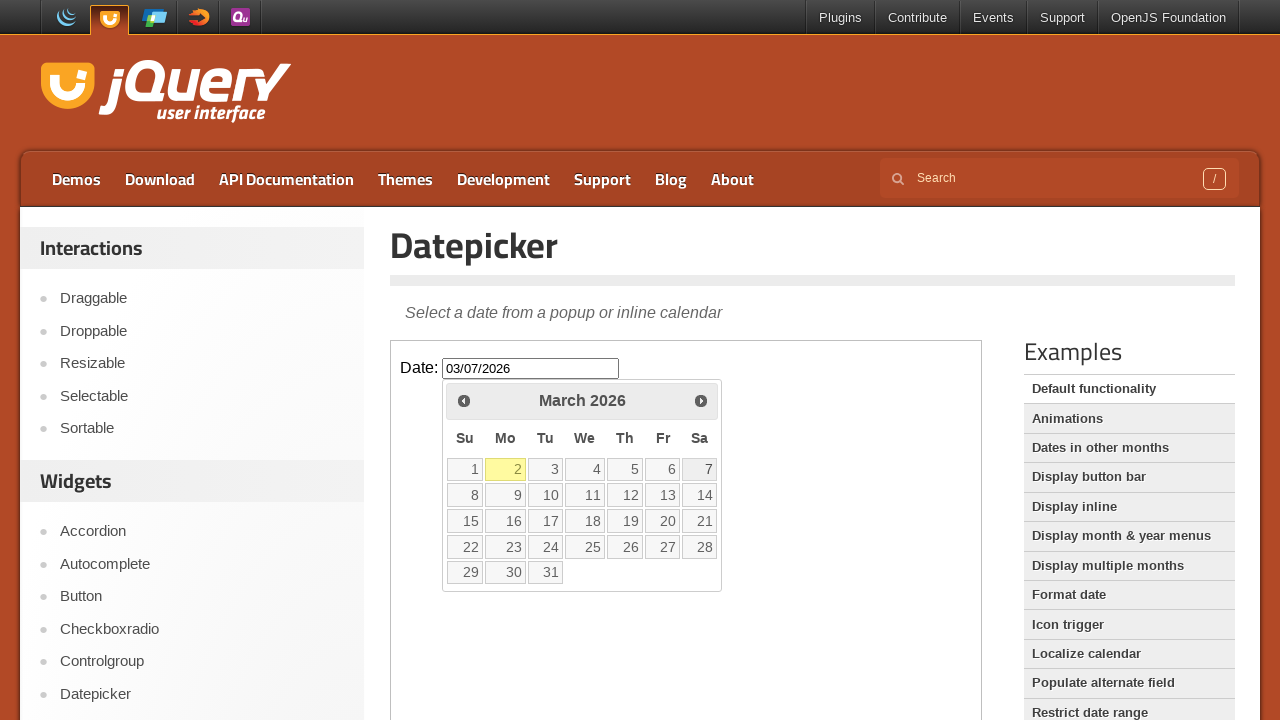

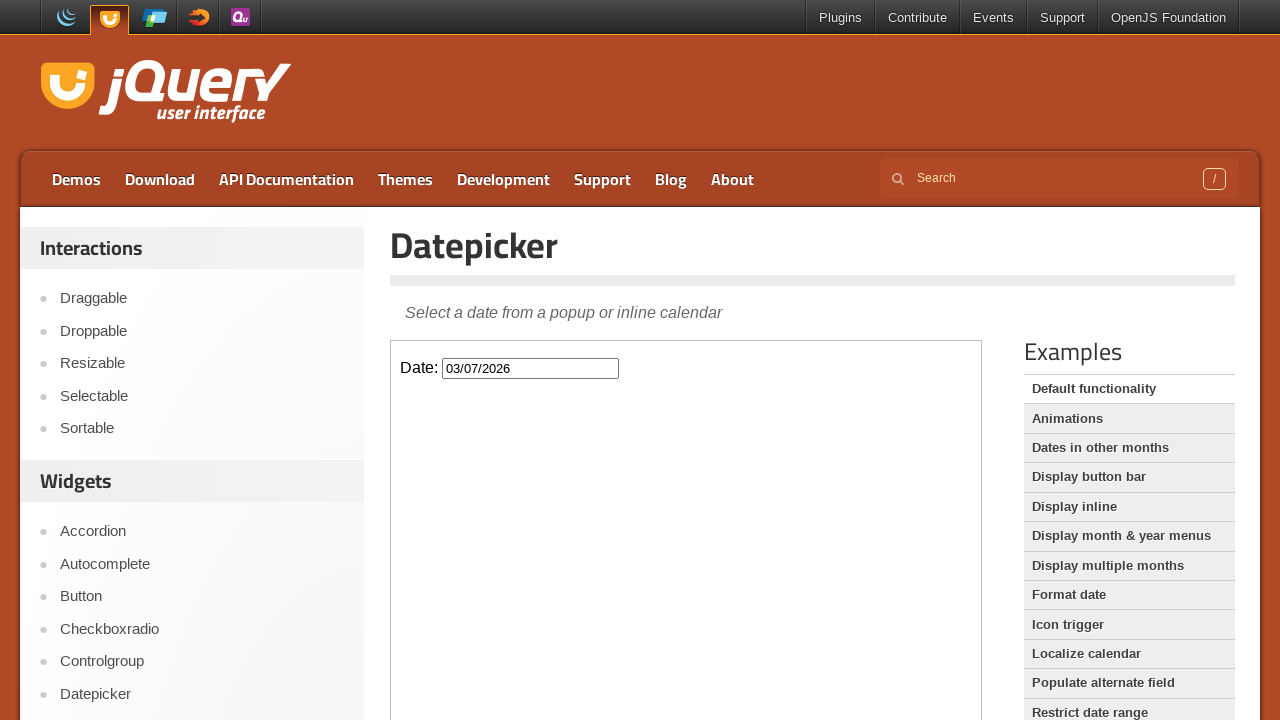